Tests AJAX dropdown functionality by selecting "Web" category and "Javascript" language, then submitting the form and verifying the category and language IDs on the confirmation page.

Starting URL: https://testpages.herokuapp.com/styled/basic-ajax-test.html

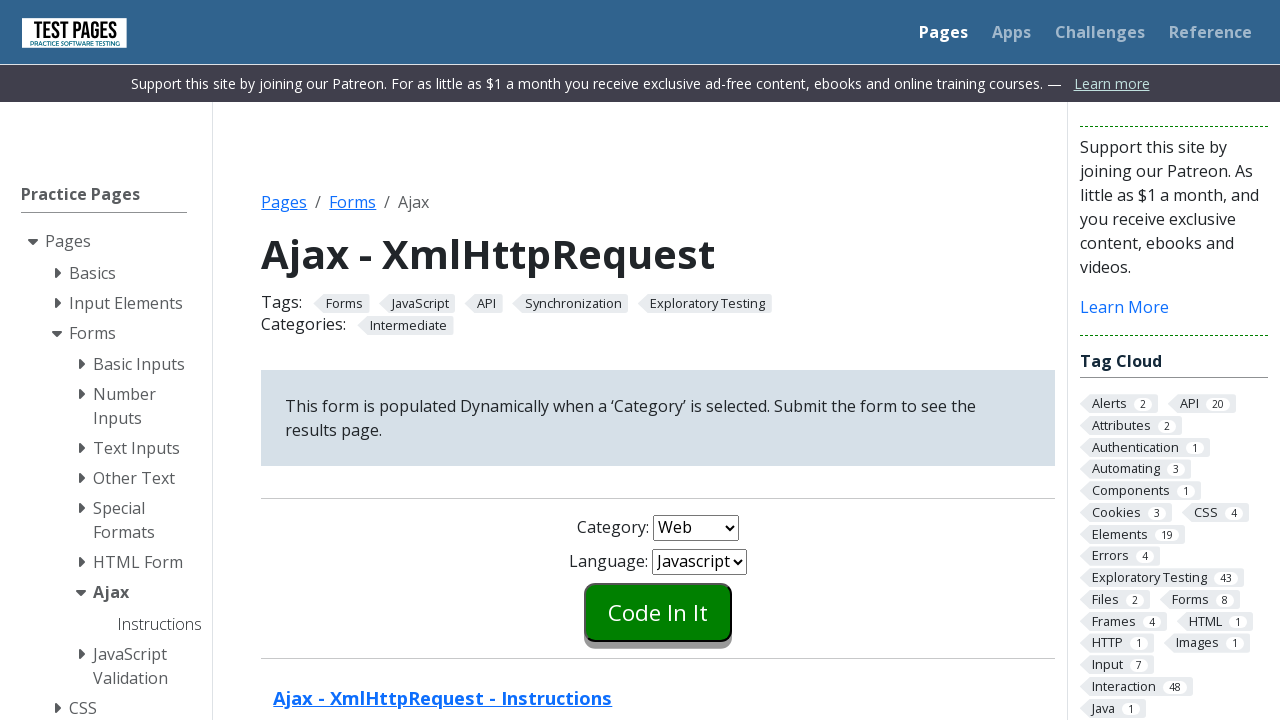

Selected 'Web' from the category dropdown on #combo1
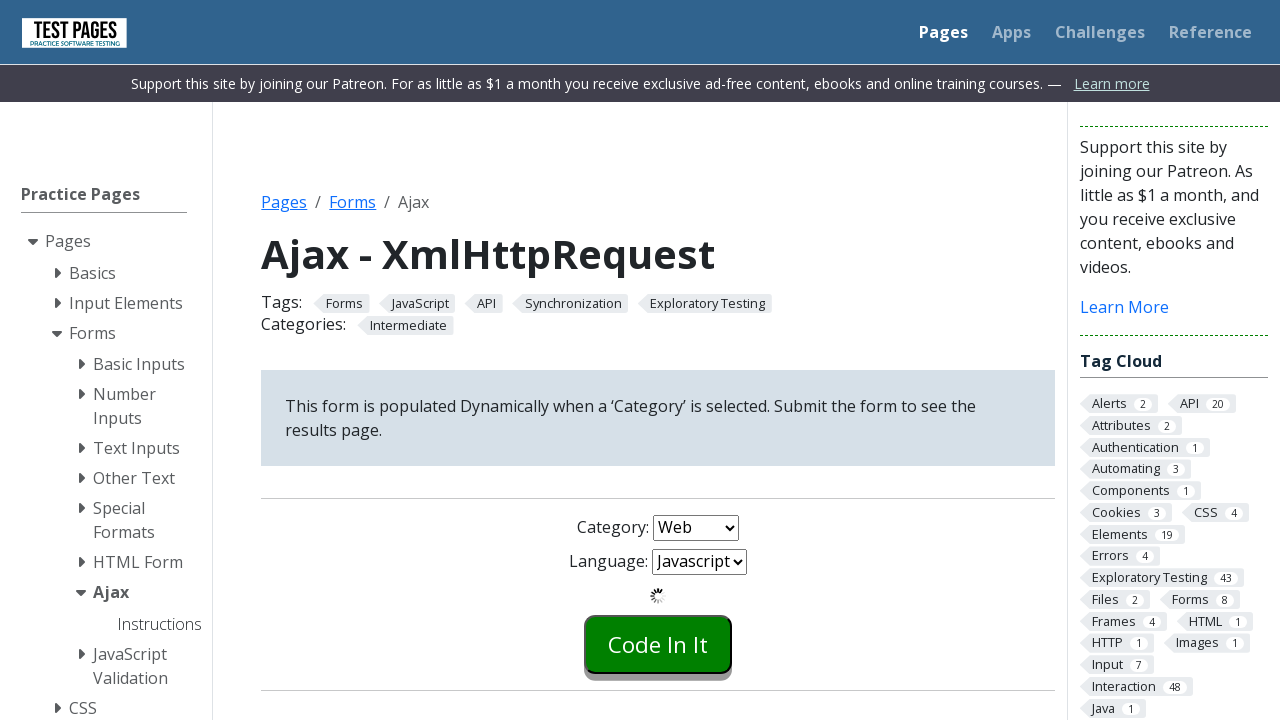

Waited 1000ms for AJAX to load language options
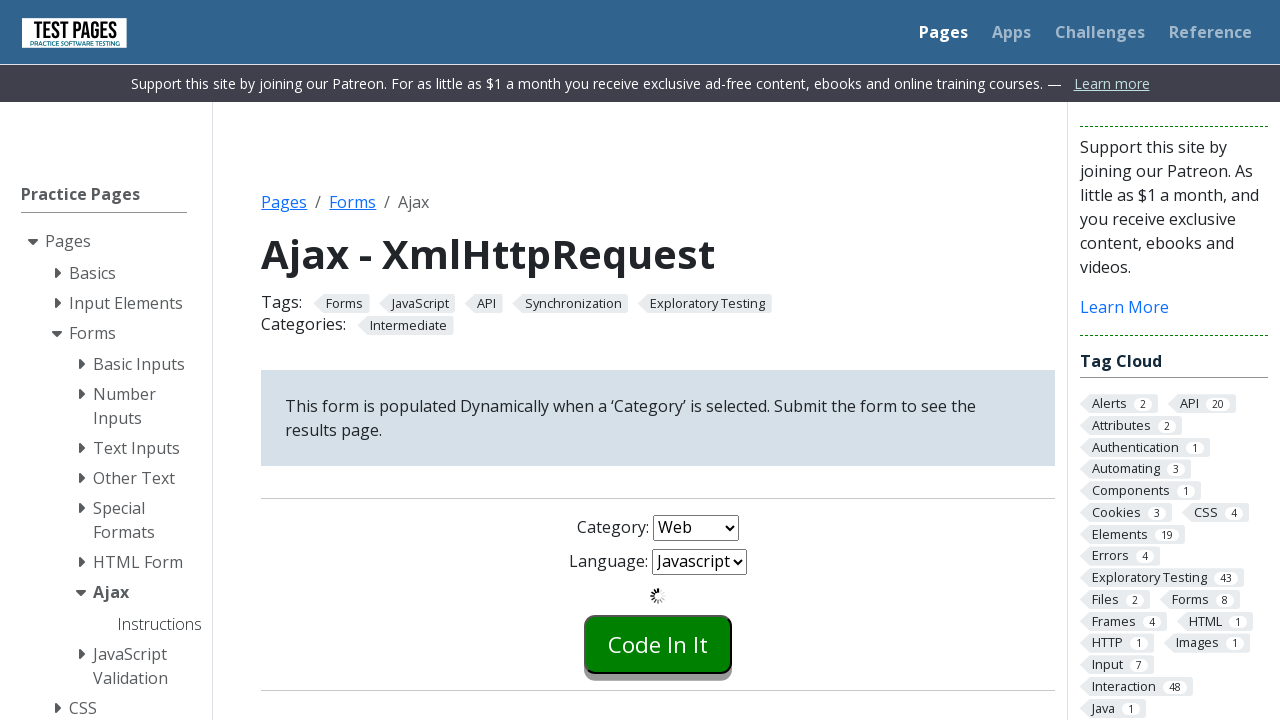

Selected 'Javascript' from the language dropdown on #combo2
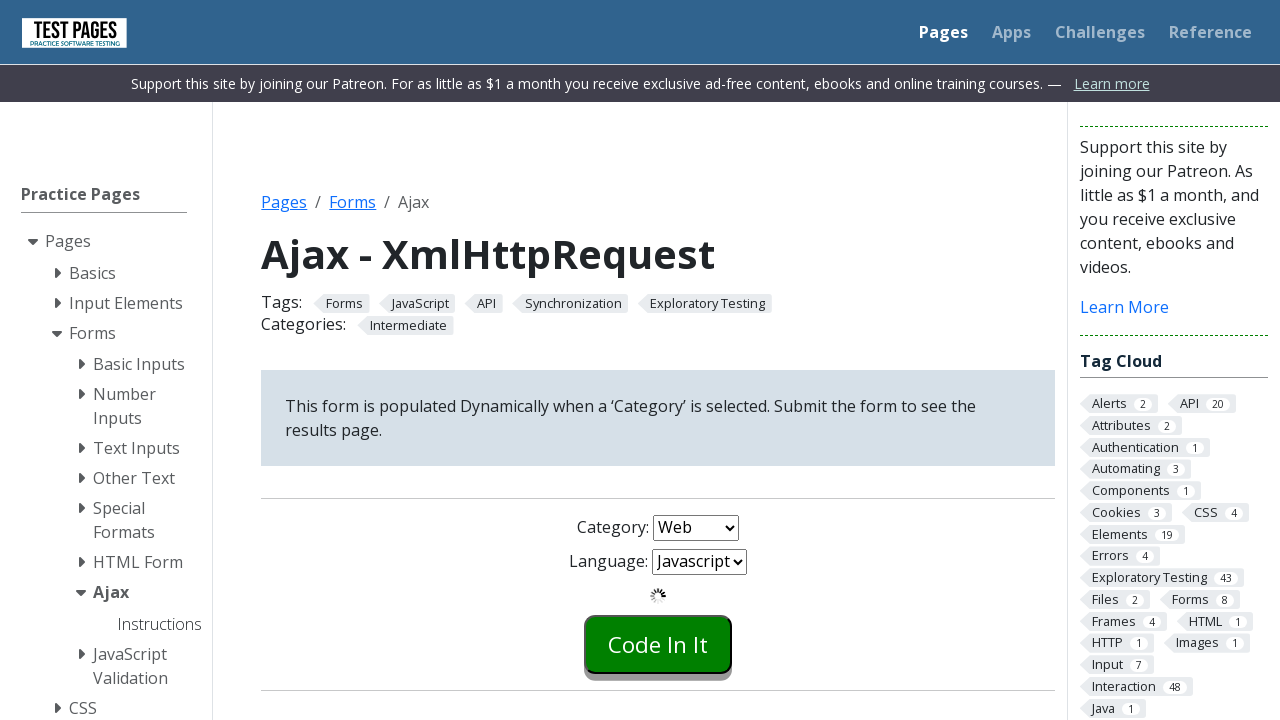

Clicked the 'Code In It' submit button at (658, 644) on input[type='submit'][value='Code In It']
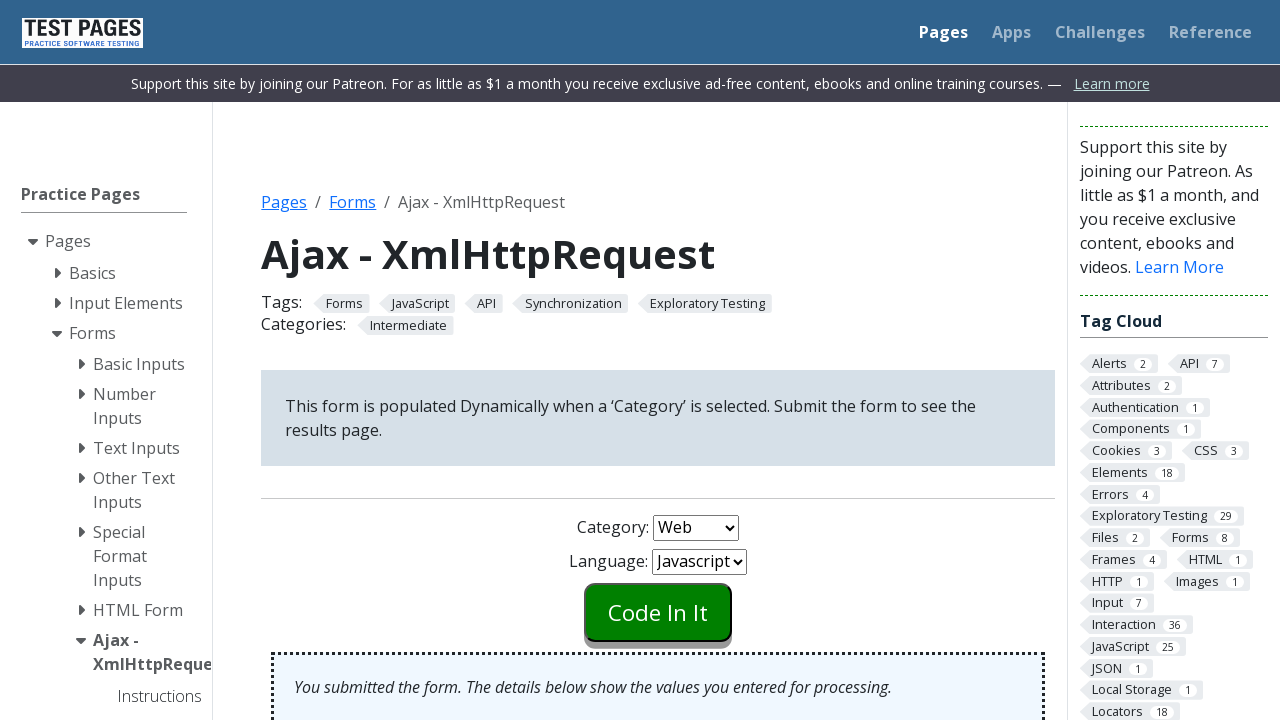

Confirmation page loaded with category and language ID verification element
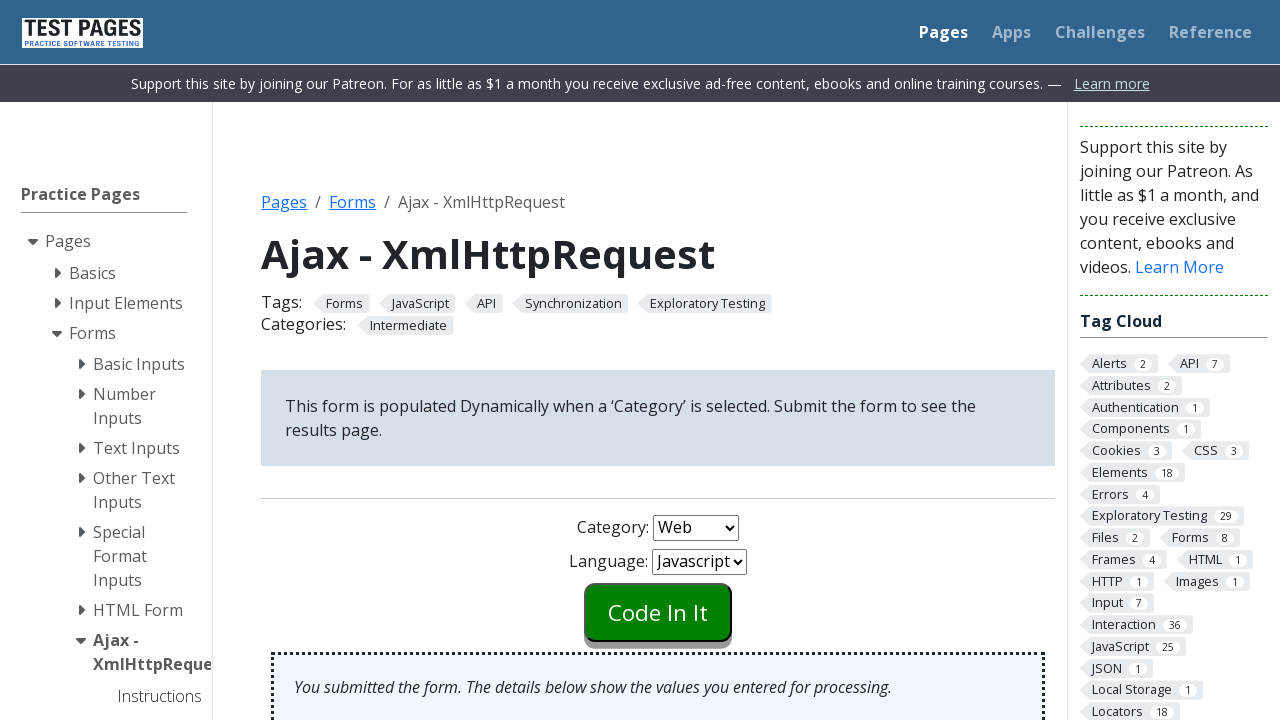

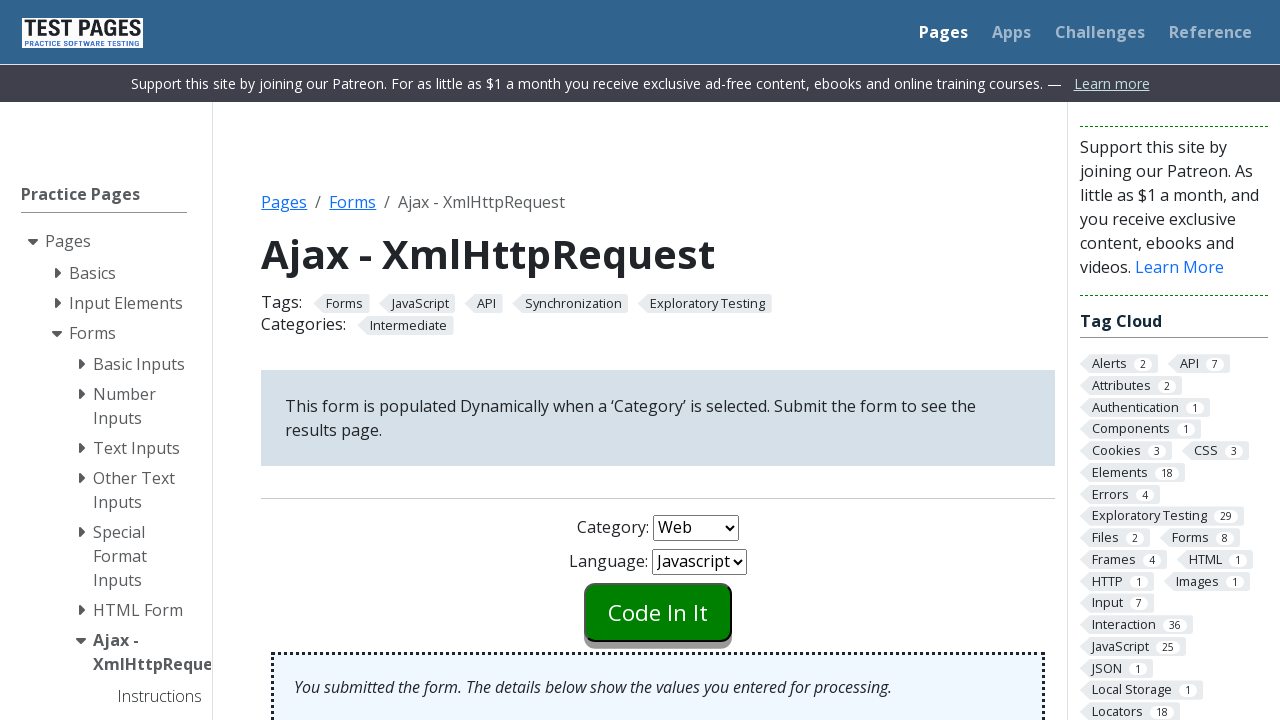